Tests waiting for an input box to become visible and then entering text into it

Starting URL: http://only-testing-blog.blogspot.com/2014/01/textbox.html

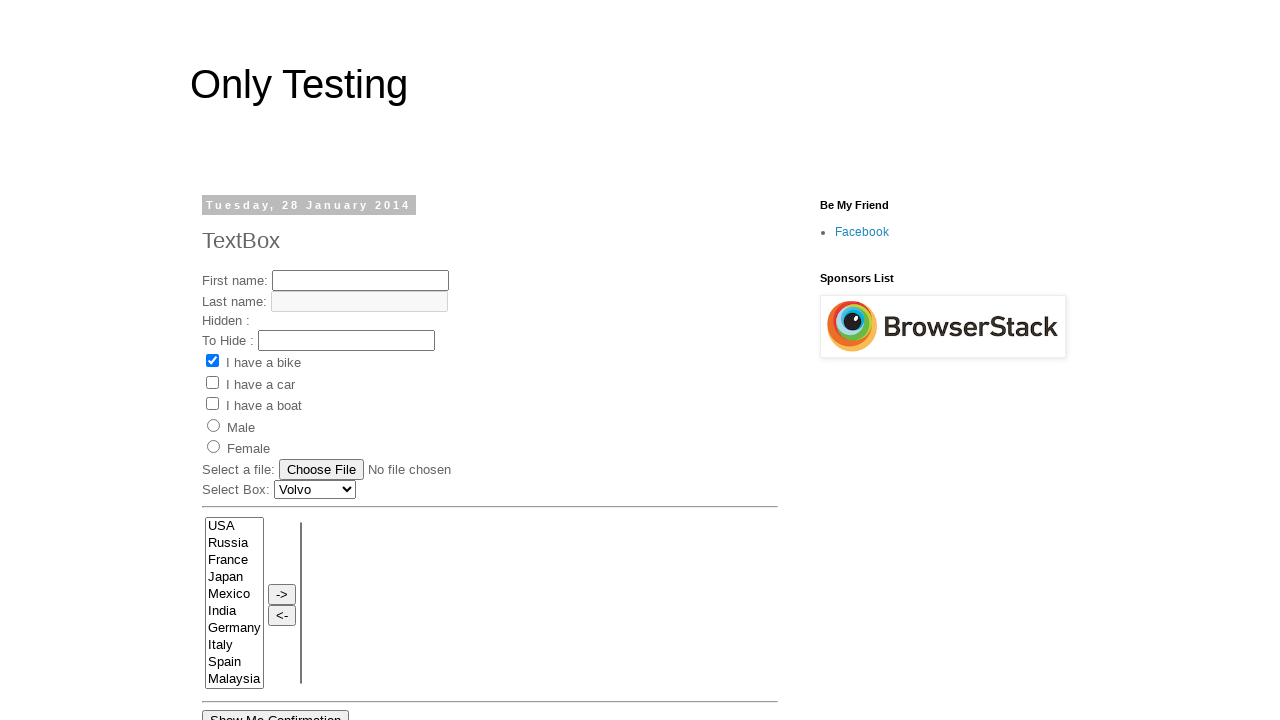

Waited for input box #text3 to become visible
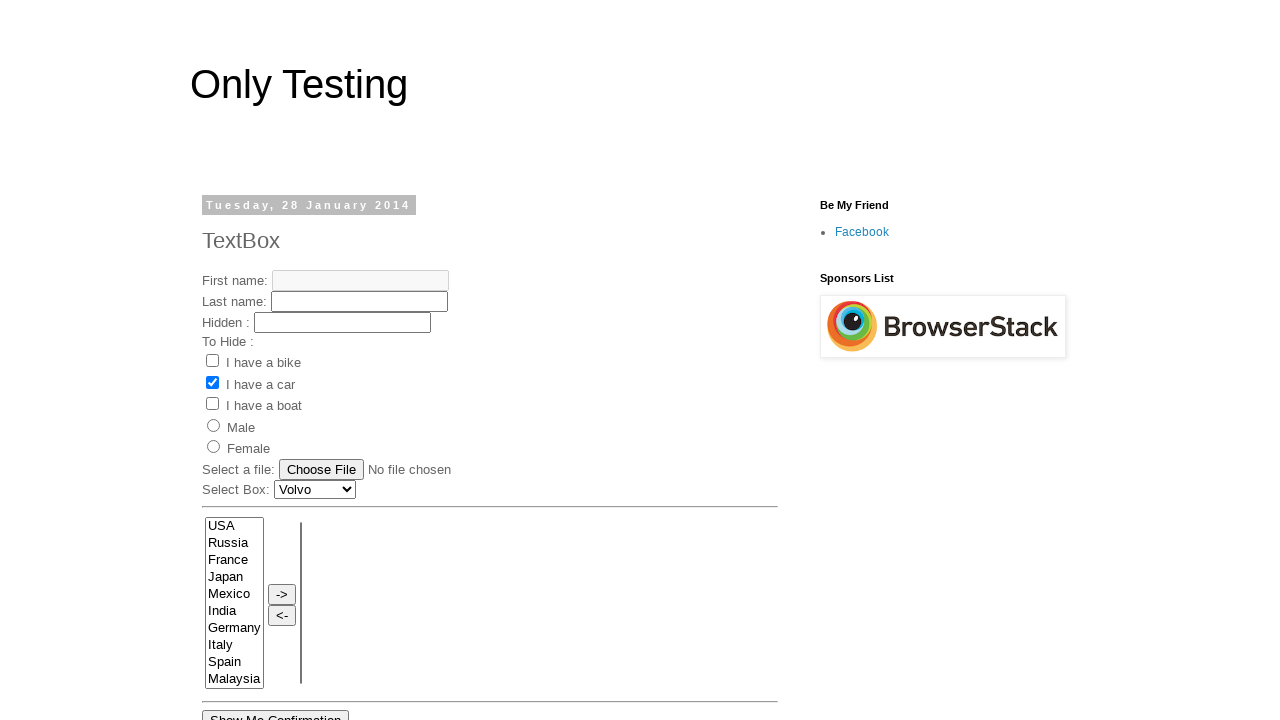

Filled input box #text3 with 'enter value' on #text3
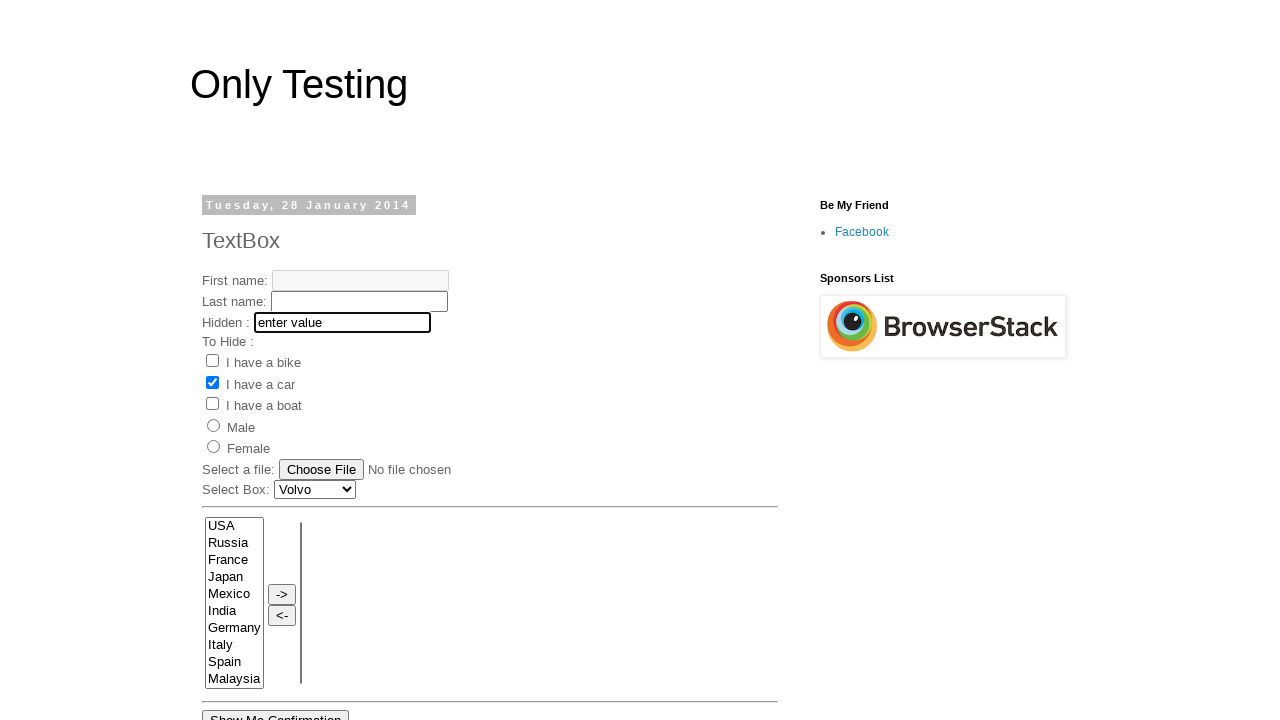

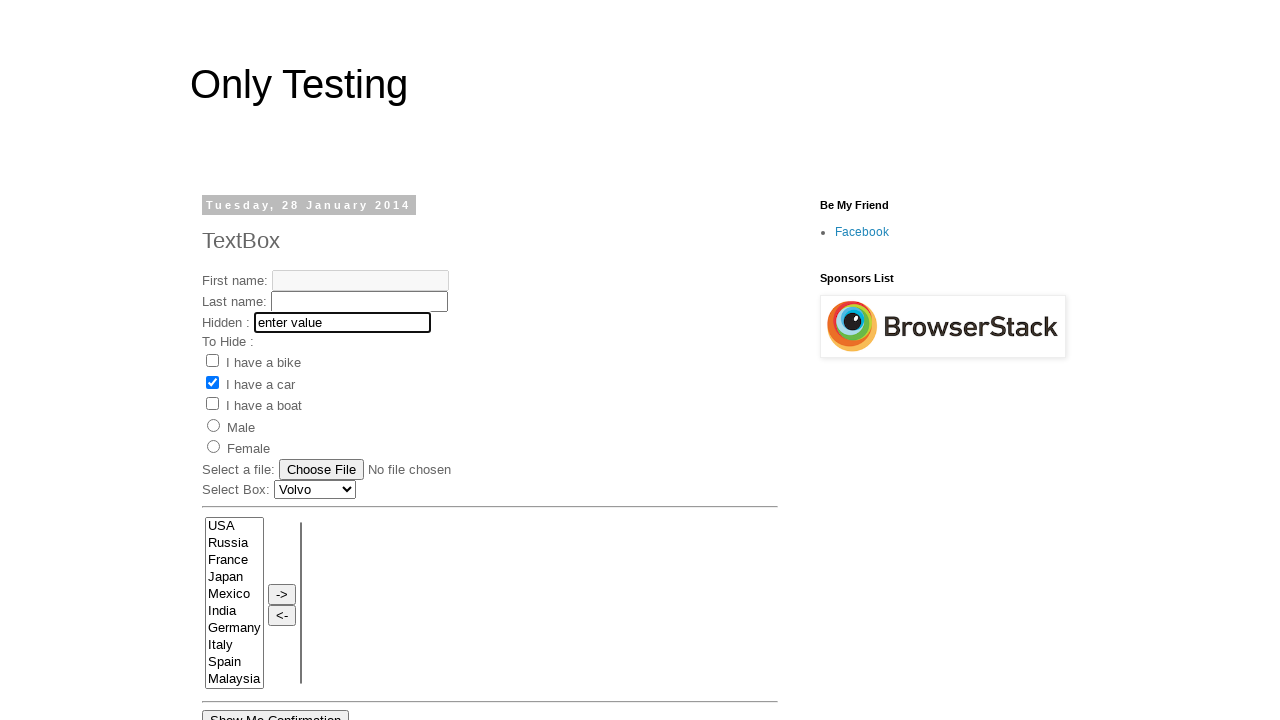